Tests adding specific items (Cucumber, Brocolli, Beetroot) to cart on a vegetable shopping practice site by iterating through products and clicking "Add to cart" for matching items

Starting URL: https://rahulshettyacademy.com/seleniumPractise/

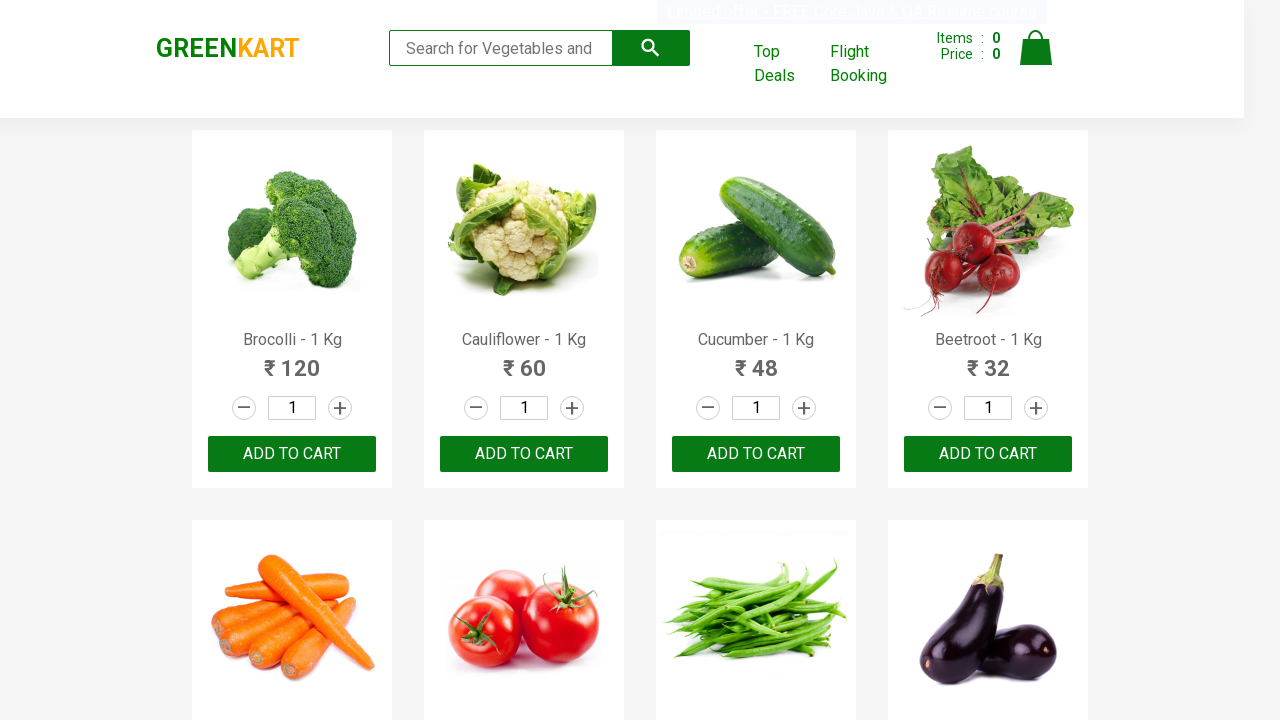

Waited for product names to load on vegetable shopping site
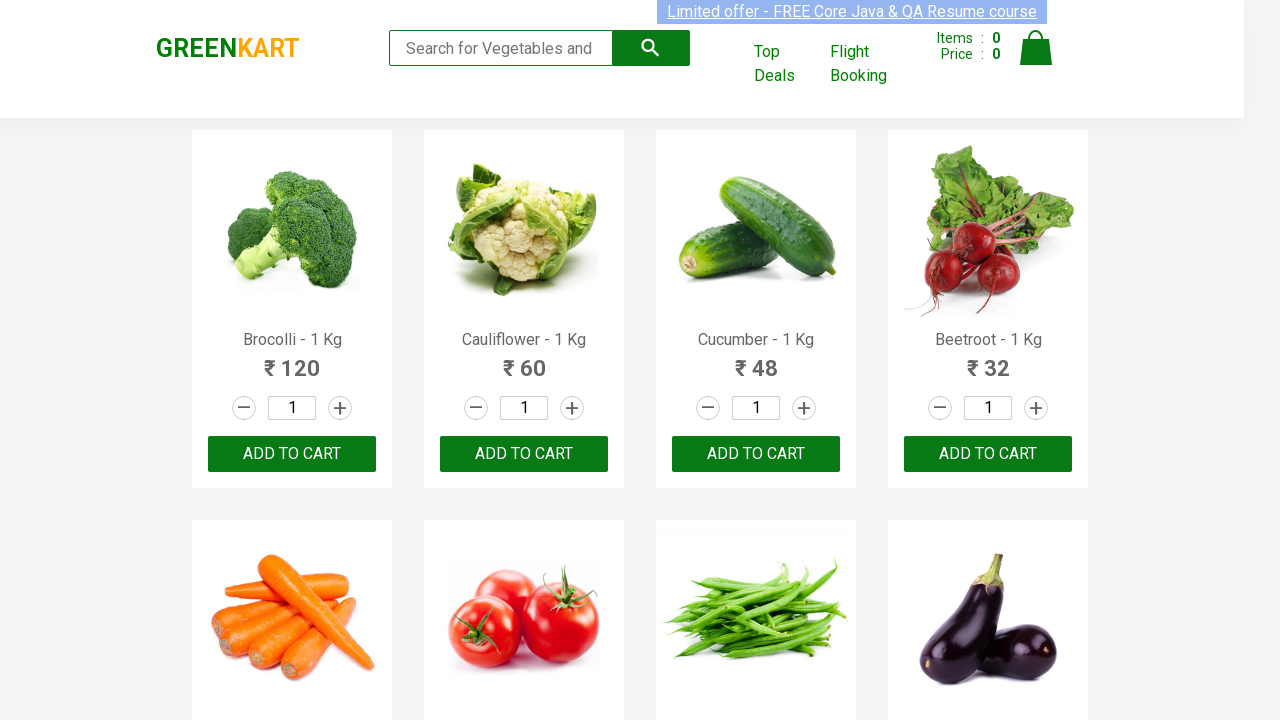

Initialized items list: Cucumber, Brocolli, Beetroot
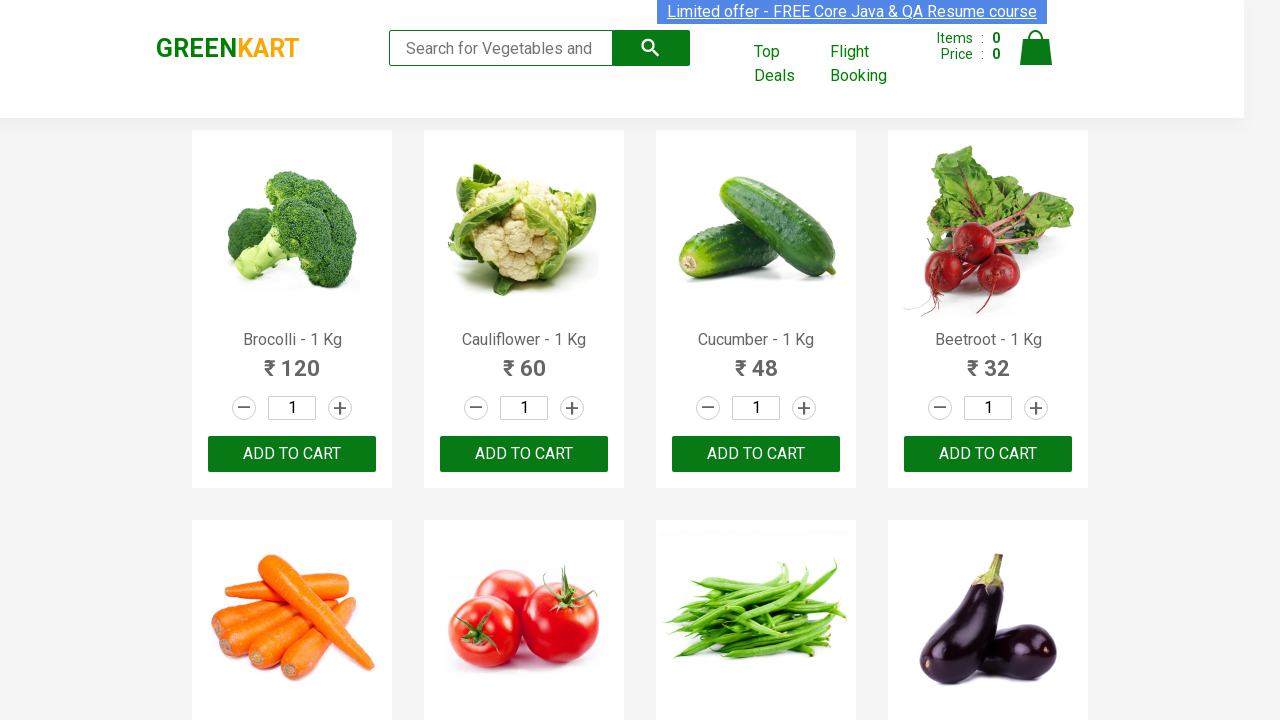

Retrieved all product name elements from page
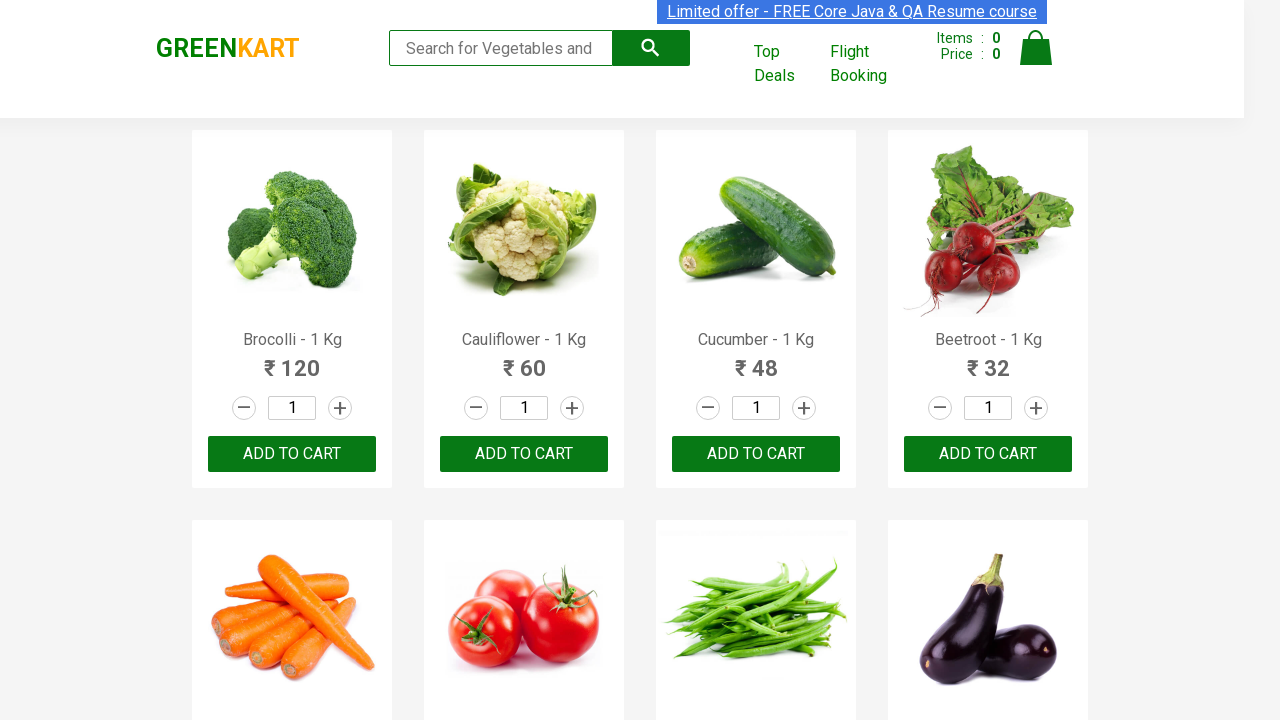

Retrieved product text: Brocolli - 1 Kg
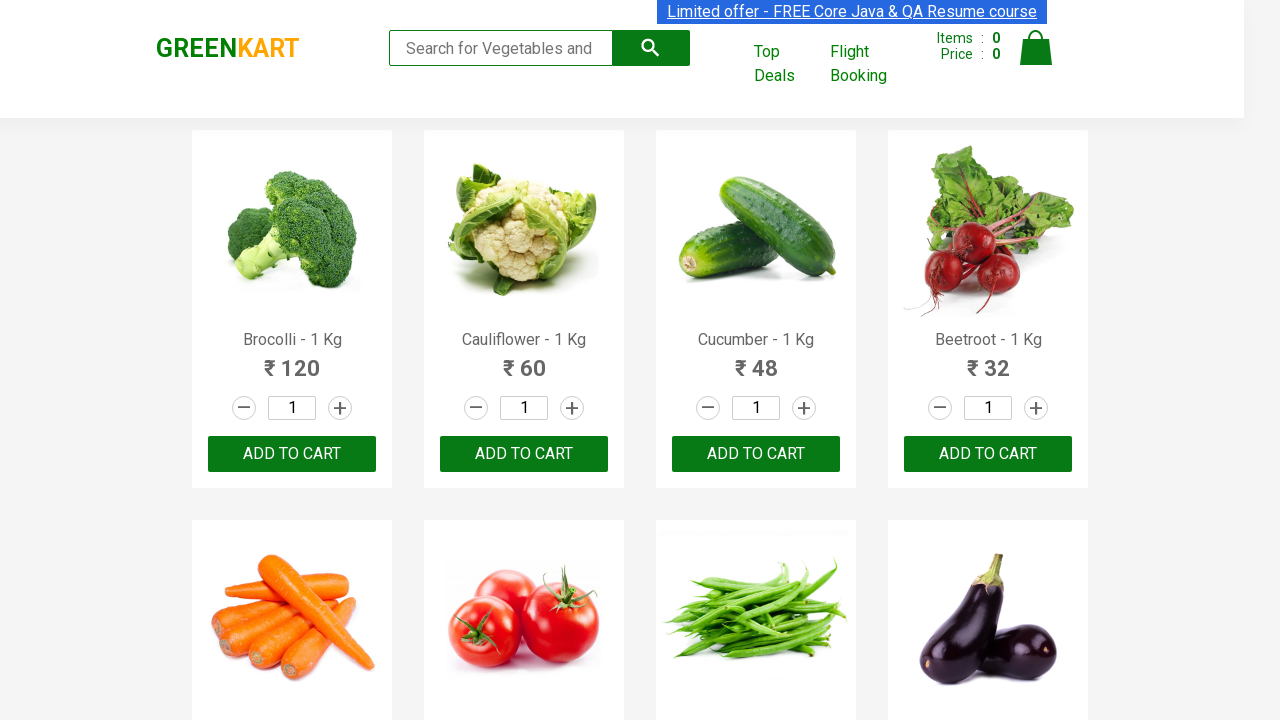

Extracted formatted product name: Brocolli
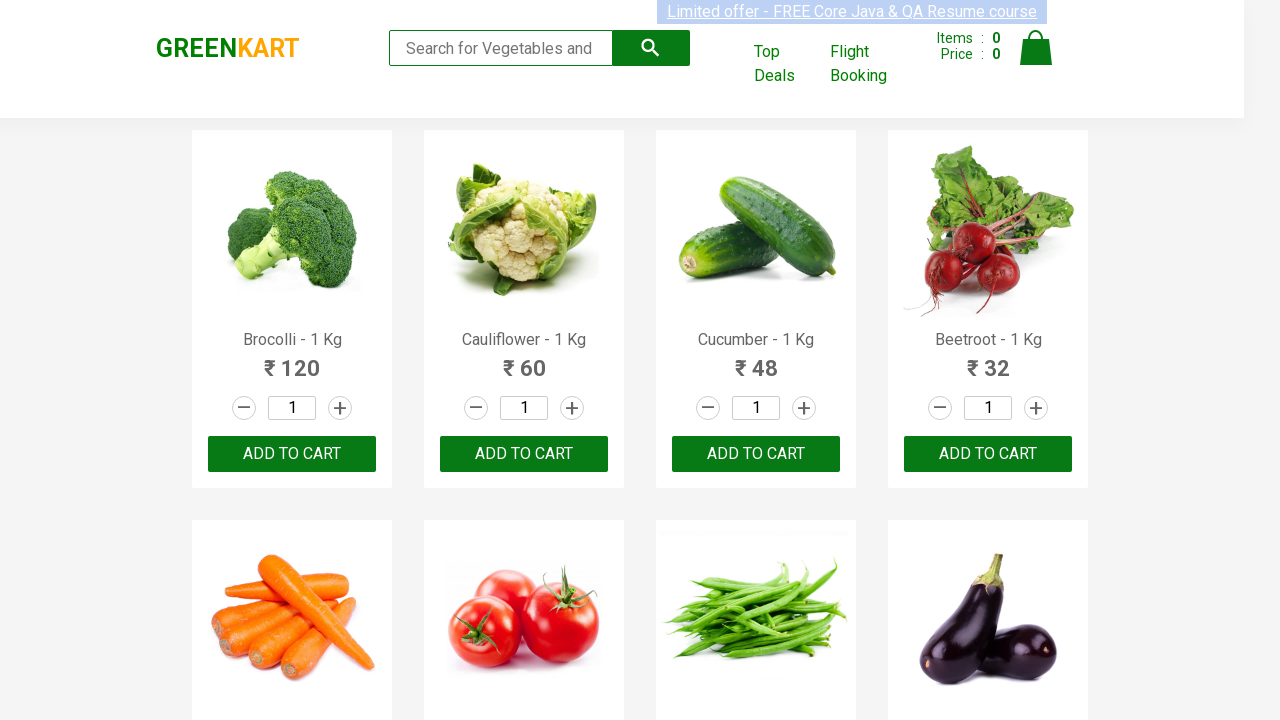

Found matching item 'Brocolli' in needed items list
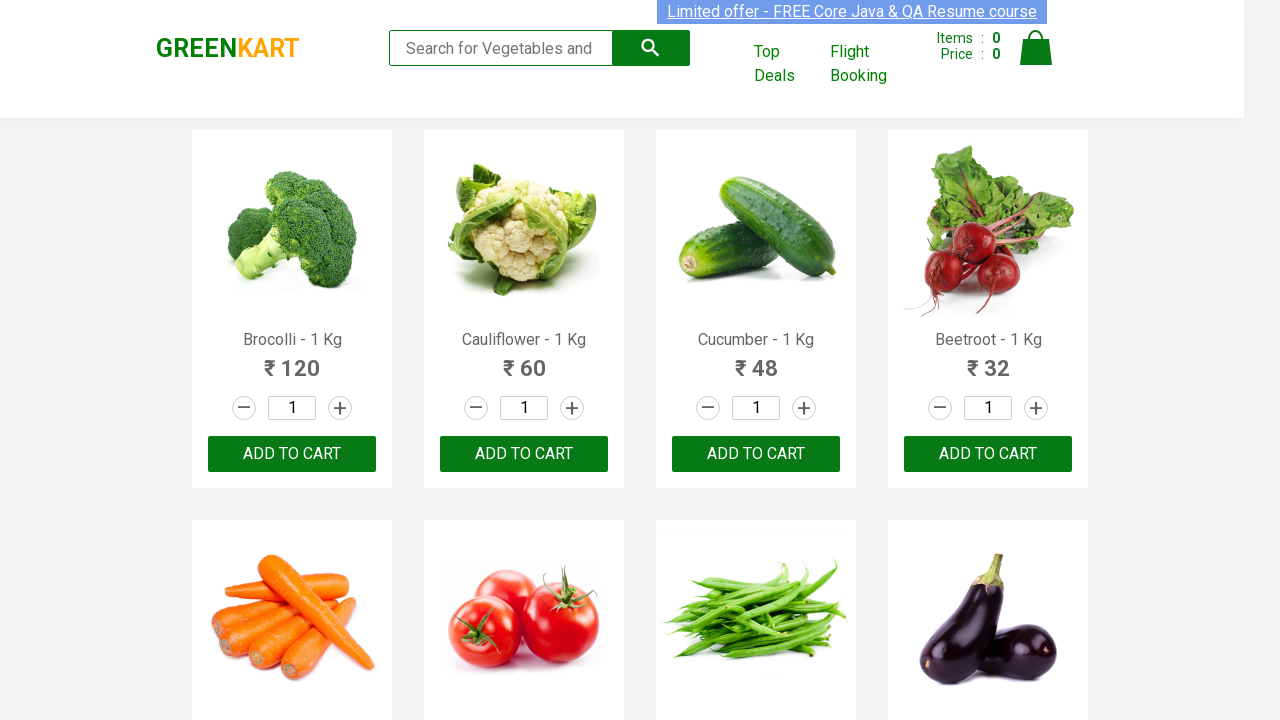

Clicked 'Add to cart' button for Brocolli at (292, 454) on xpath=//div[@class='product-action']/button >> nth=0
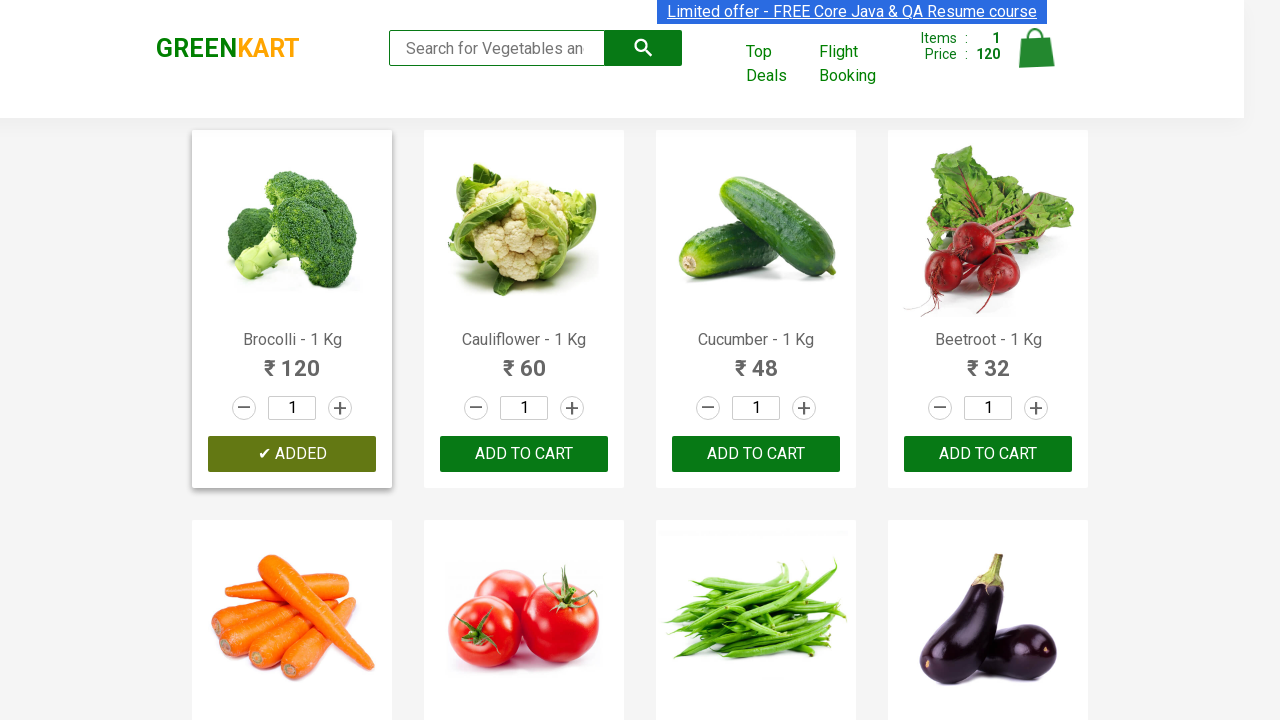

Retrieved product text: Cauliflower - 1 Kg
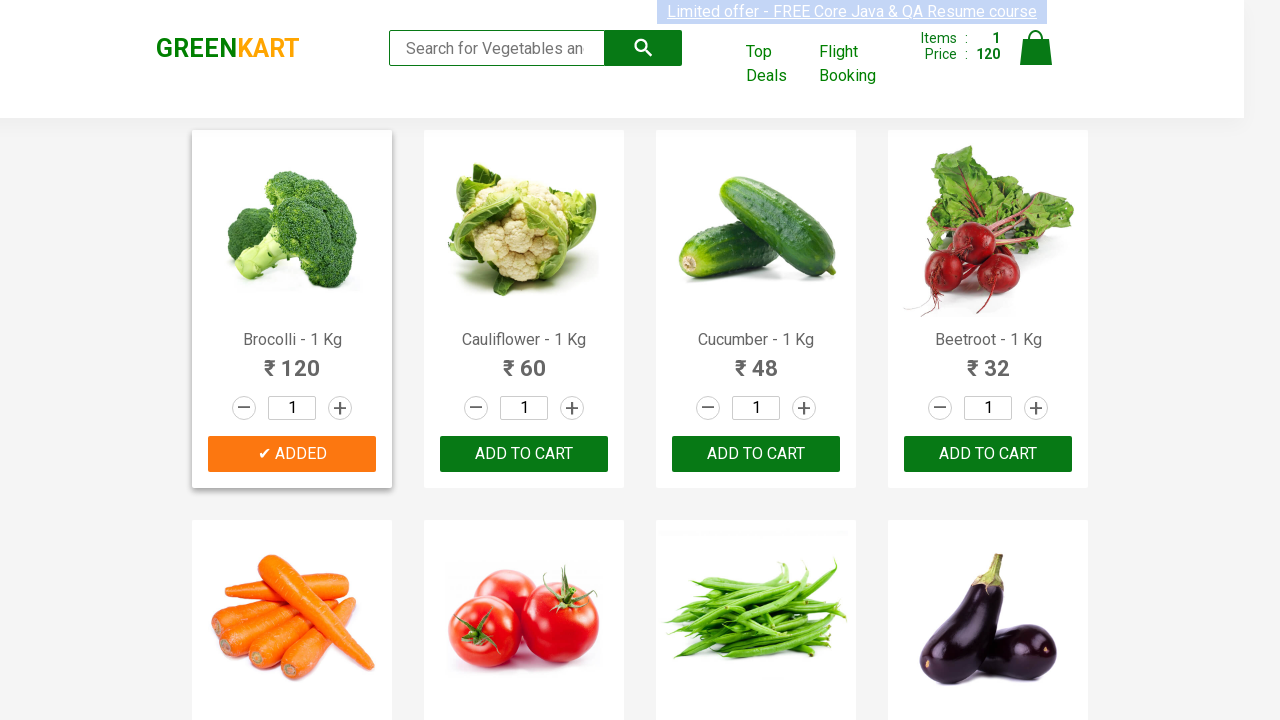

Extracted formatted product name: Cauliflower
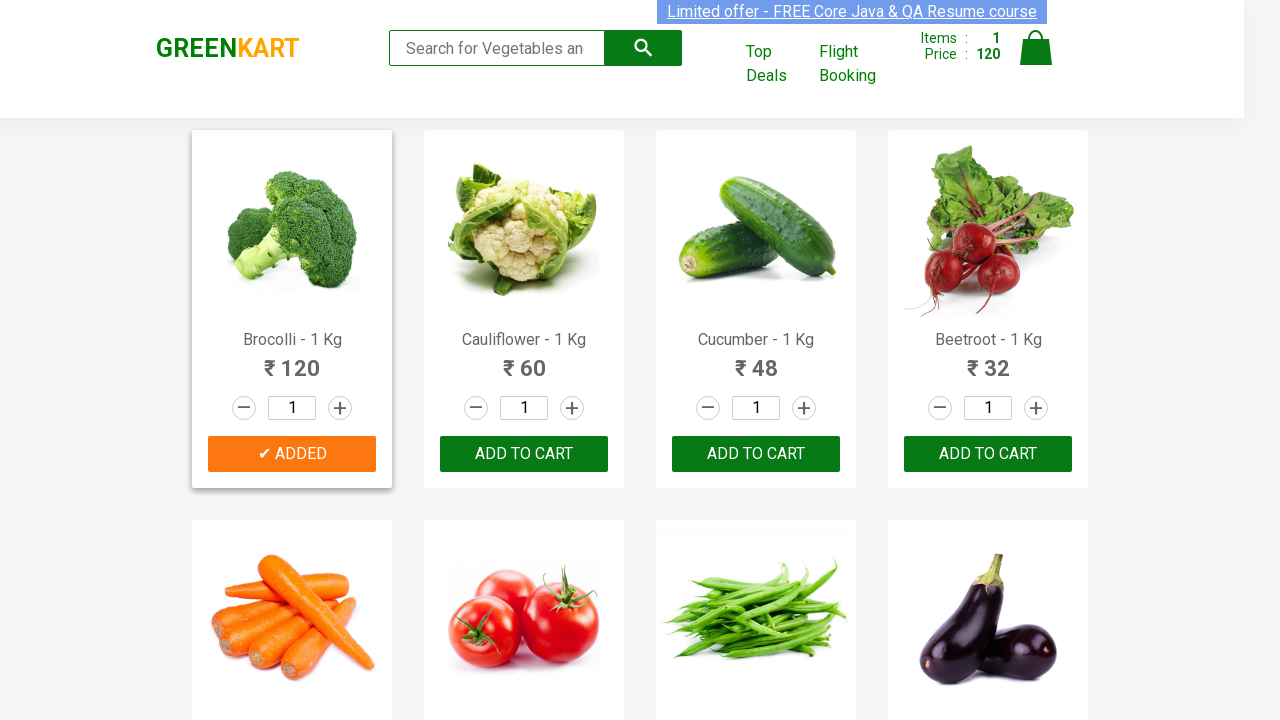

Retrieved product text: Cucumber - 1 Kg
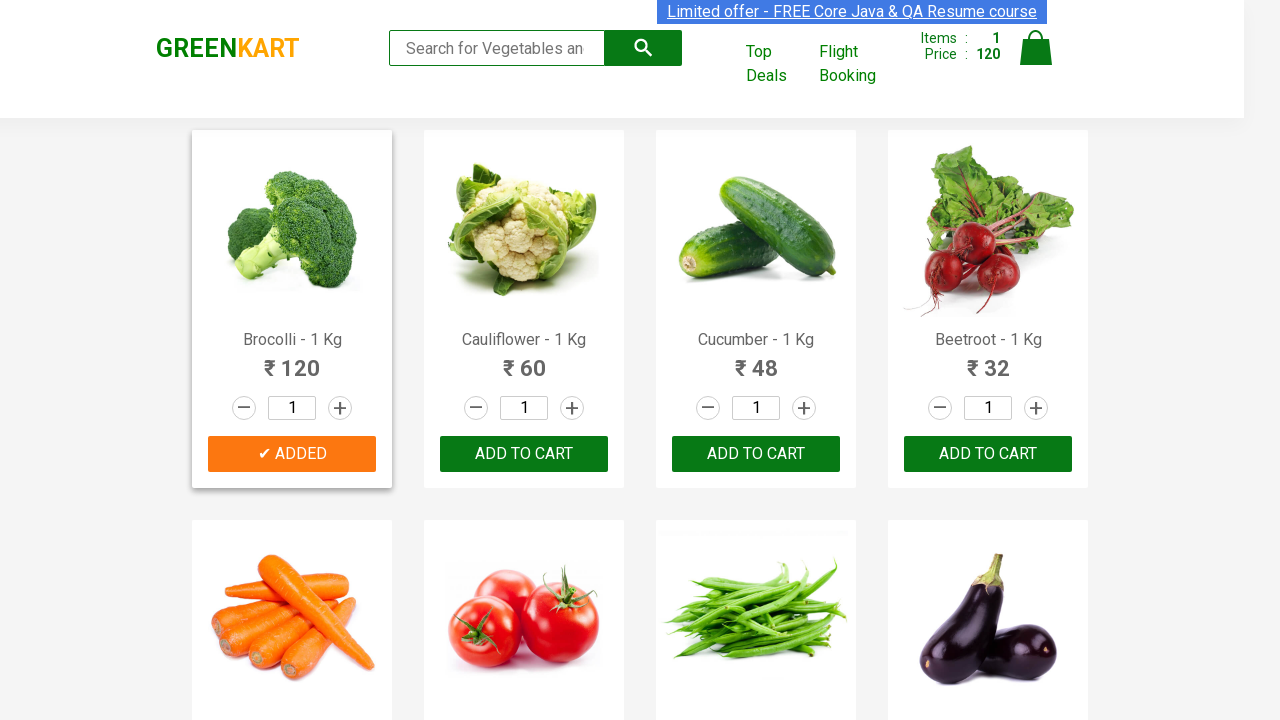

Extracted formatted product name: Cucumber
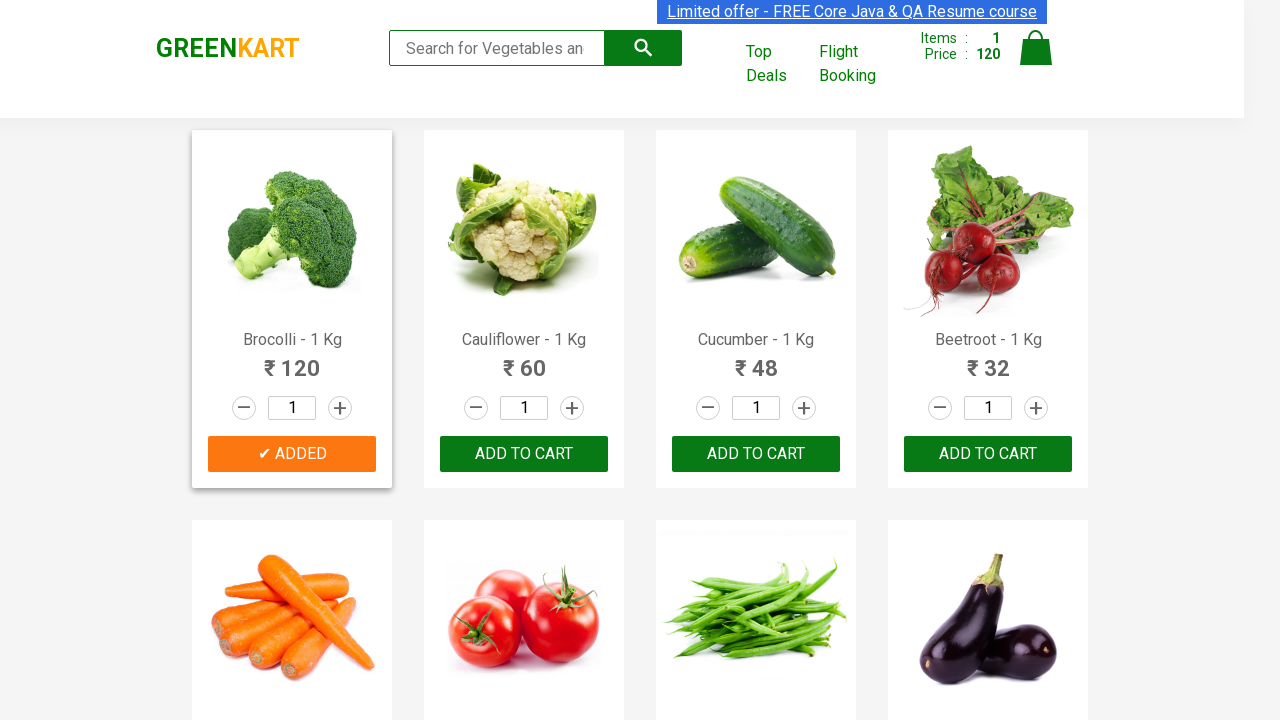

Found matching item 'Cucumber' in needed items list
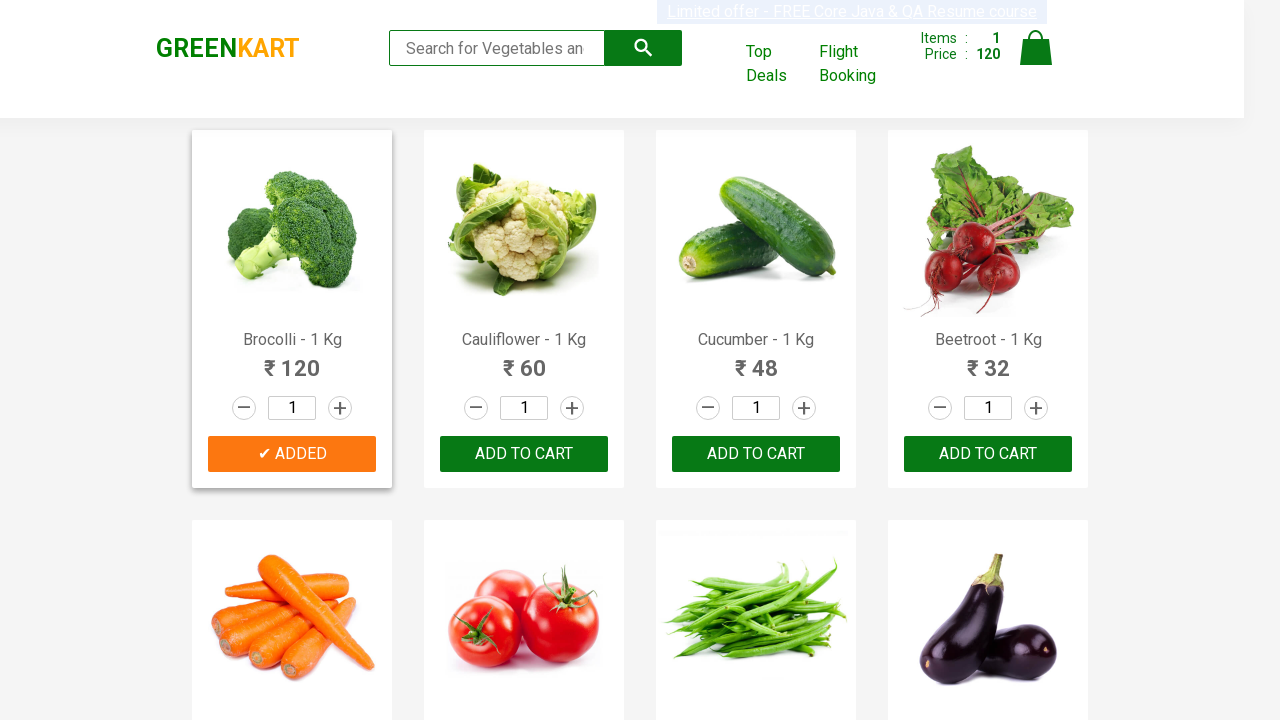

Clicked 'Add to cart' button for Cucumber at (756, 454) on xpath=//div[@class='product-action']/button >> nth=2
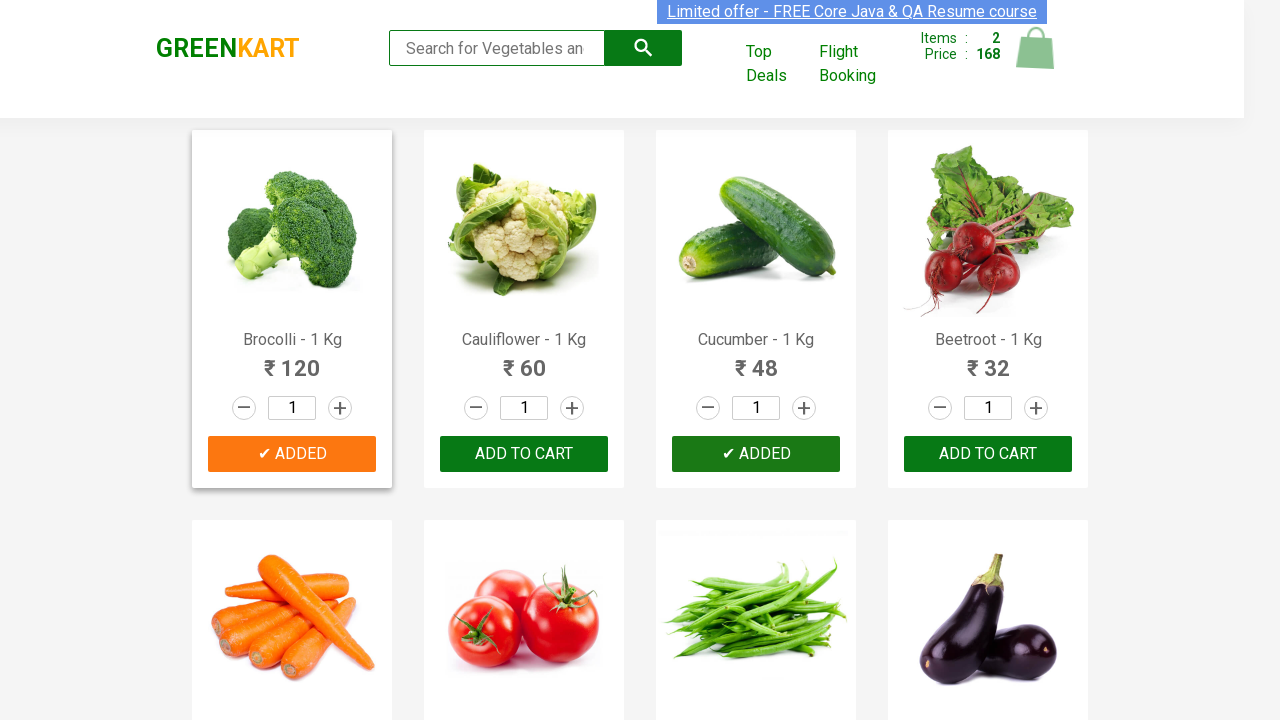

Retrieved product text: Beetroot - 1 Kg
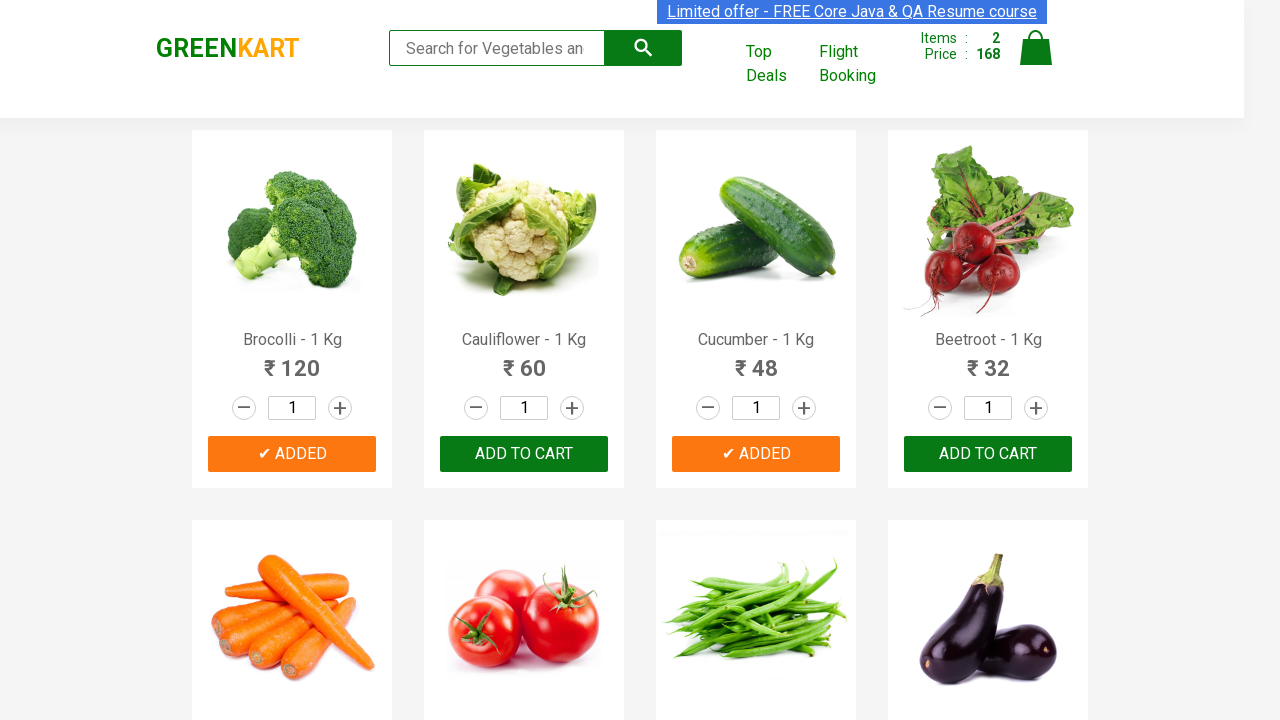

Extracted formatted product name: Beetroot
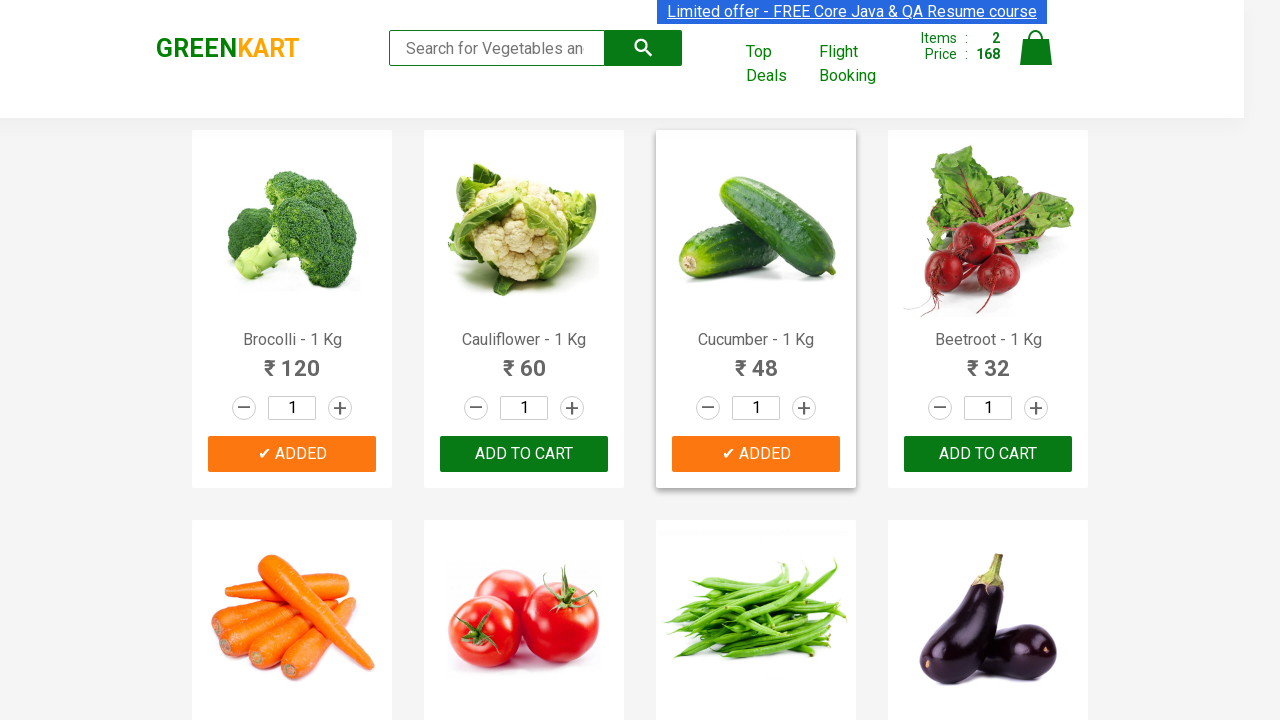

Found matching item 'Beetroot' in needed items list
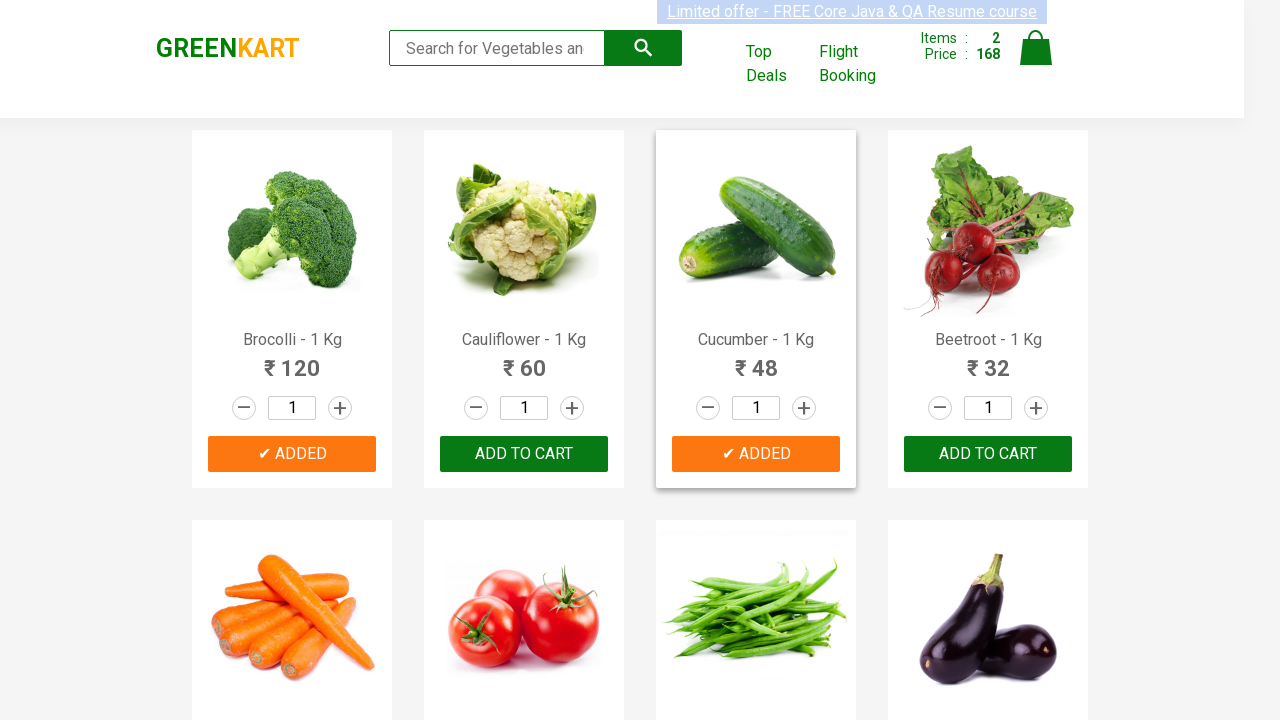

Clicked 'Add to cart' button for Beetroot at (988, 454) on xpath=//div[@class='product-action']/button >> nth=3
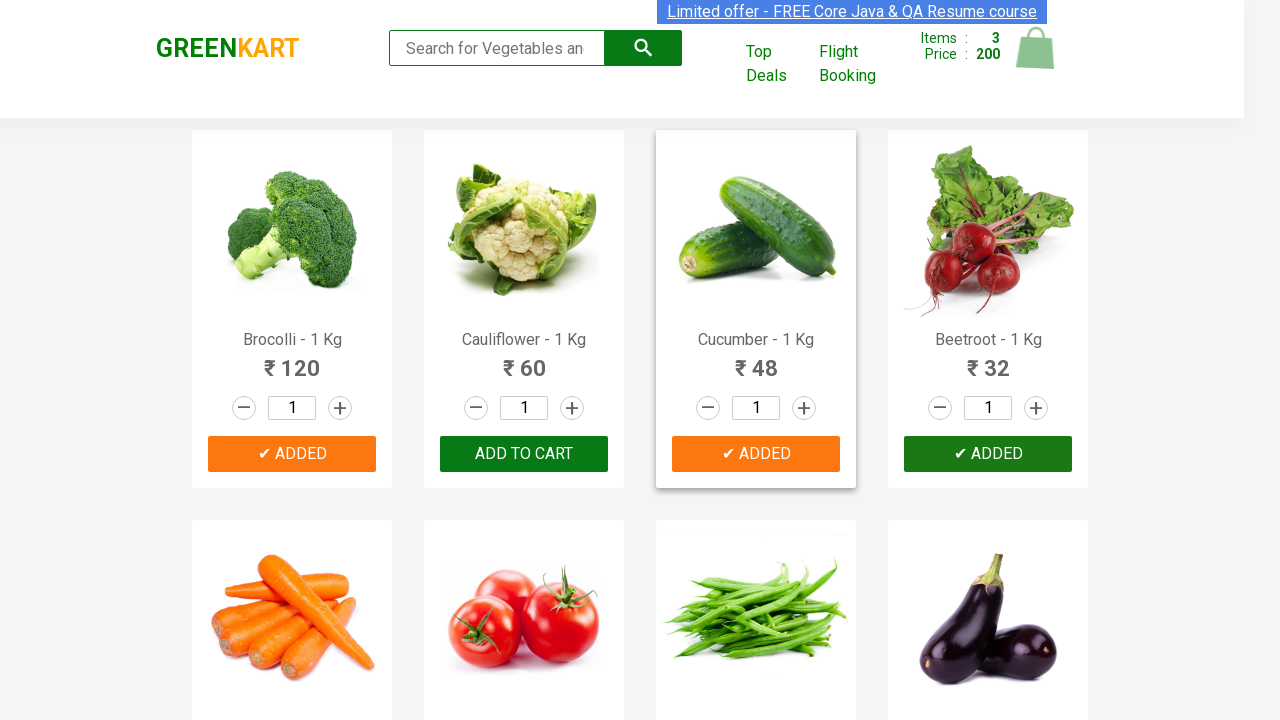

All 3 items (Cucumber, Brocolli, Beetroot) successfully added to cart
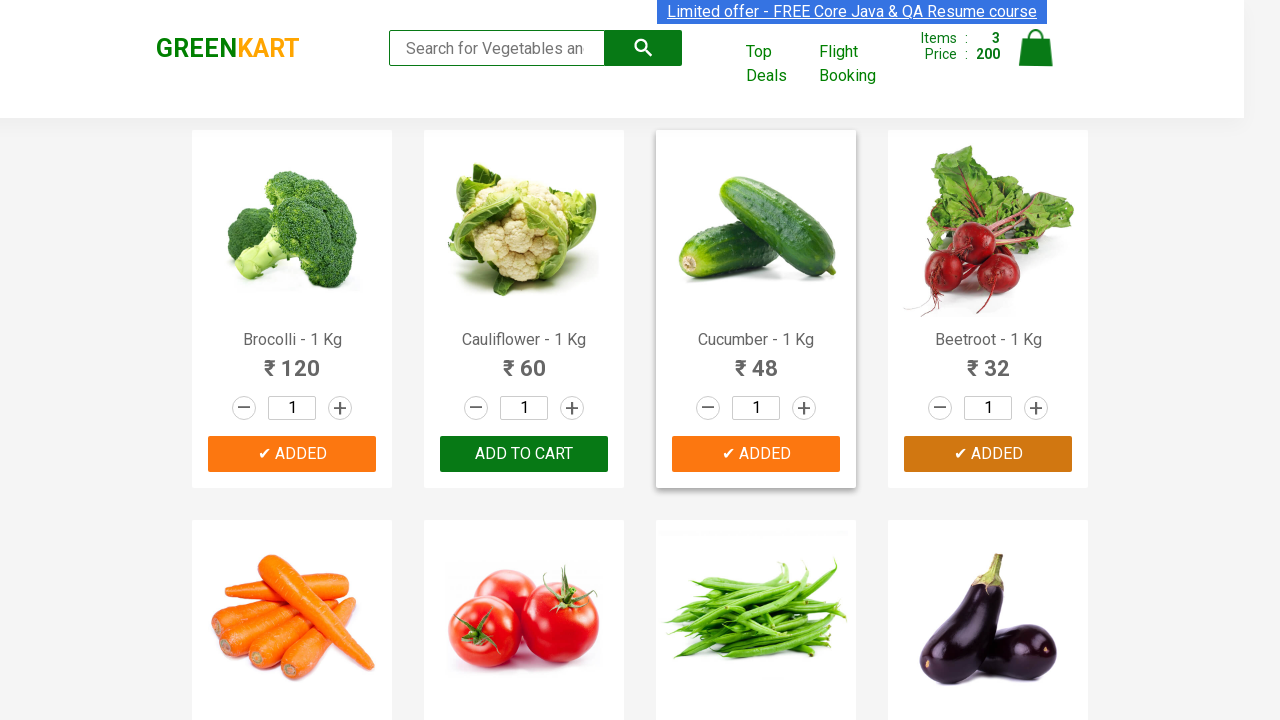

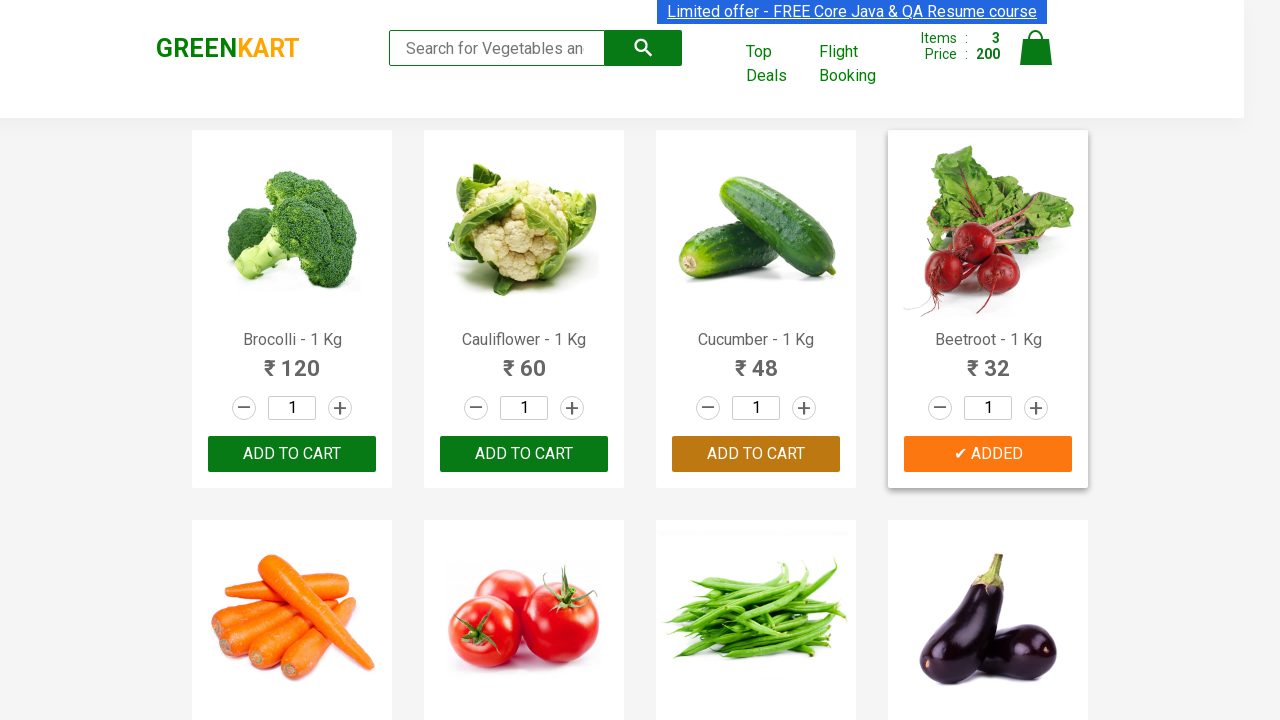